Navigates to the Docuport application and validates that the logo element has the expected alt attribute value "Docuport"

Starting URL: https://beta.docuport.app

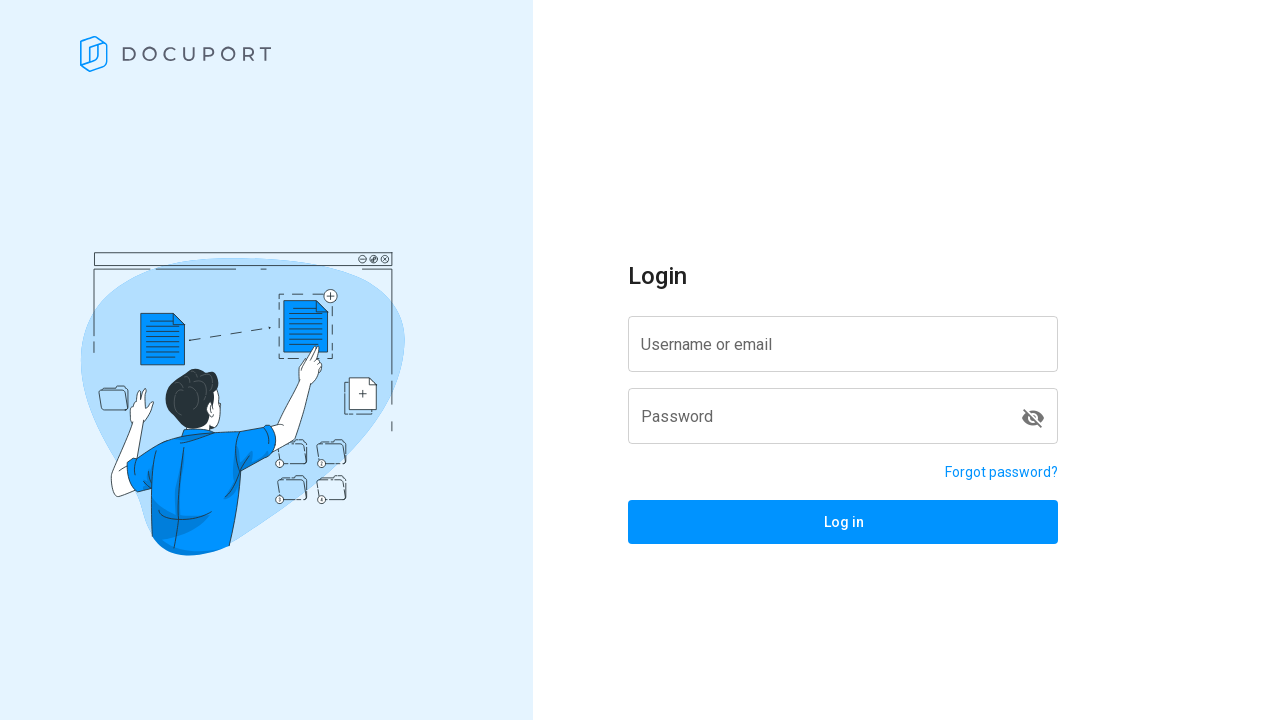

Navigated to Docuport application at https://beta.docuport.app
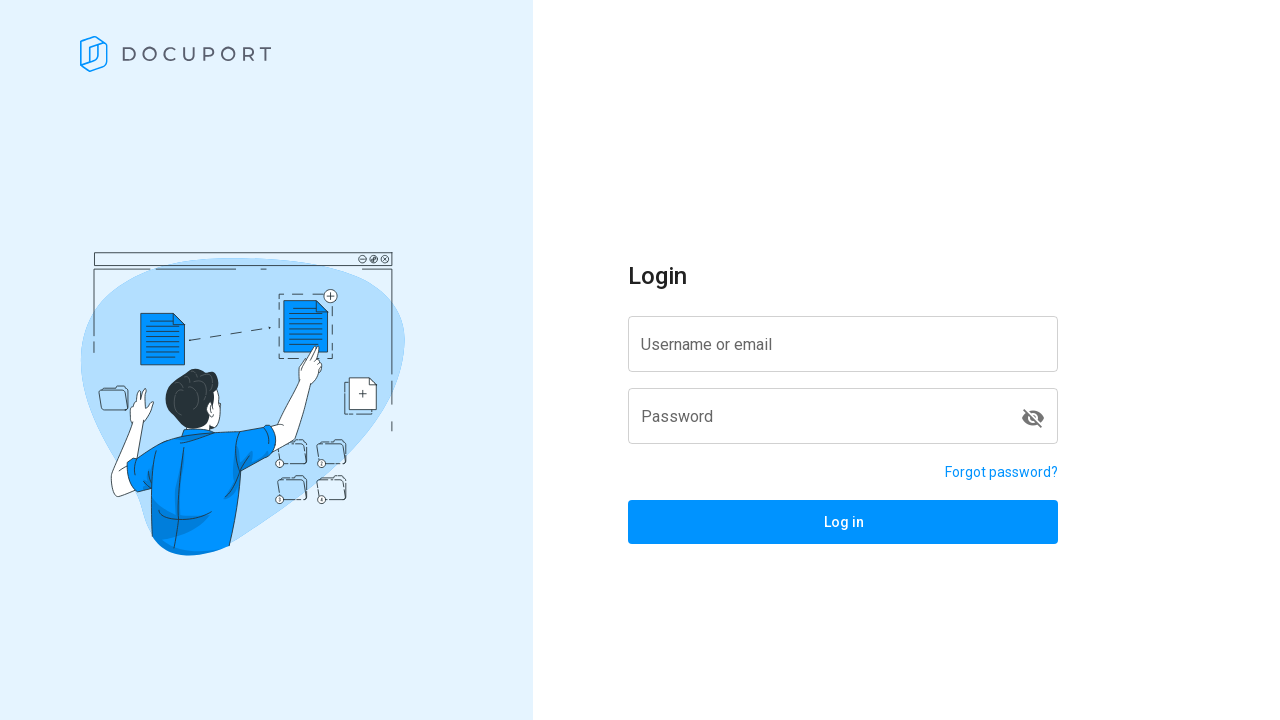

Located logo element using CSS selector img[src='/img/logo.d7557277.svg']
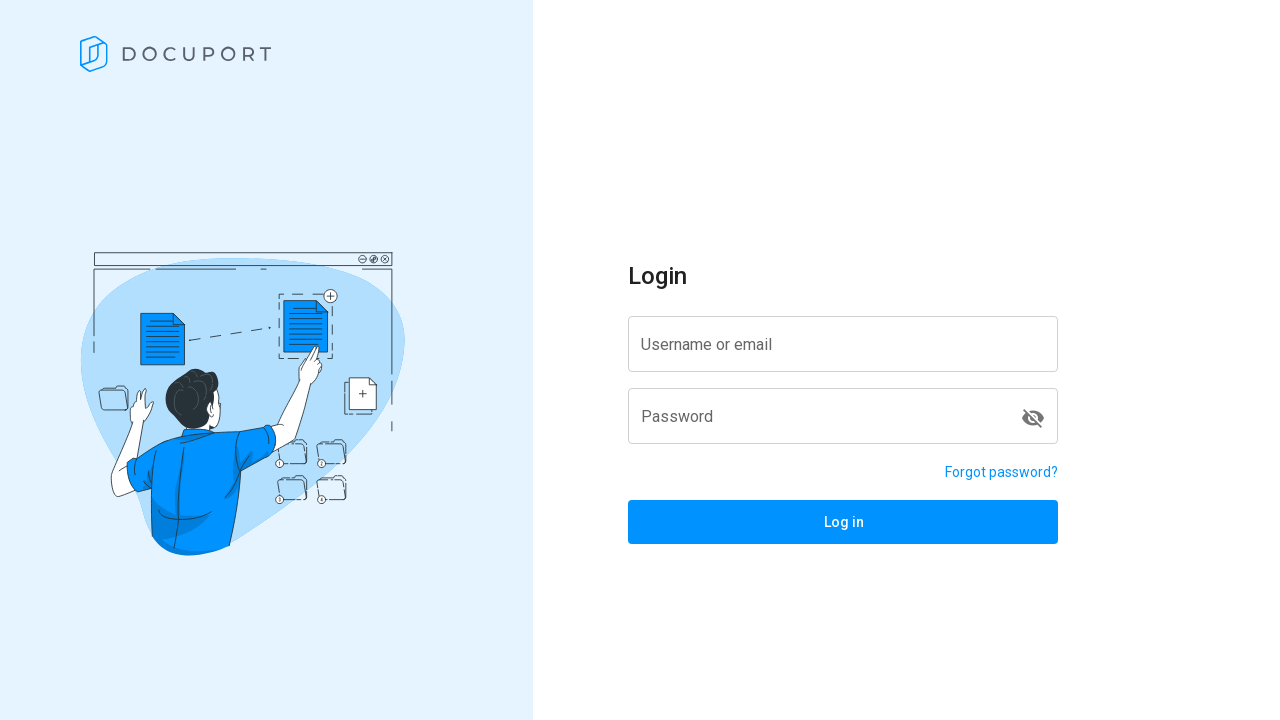

Logo element became visible
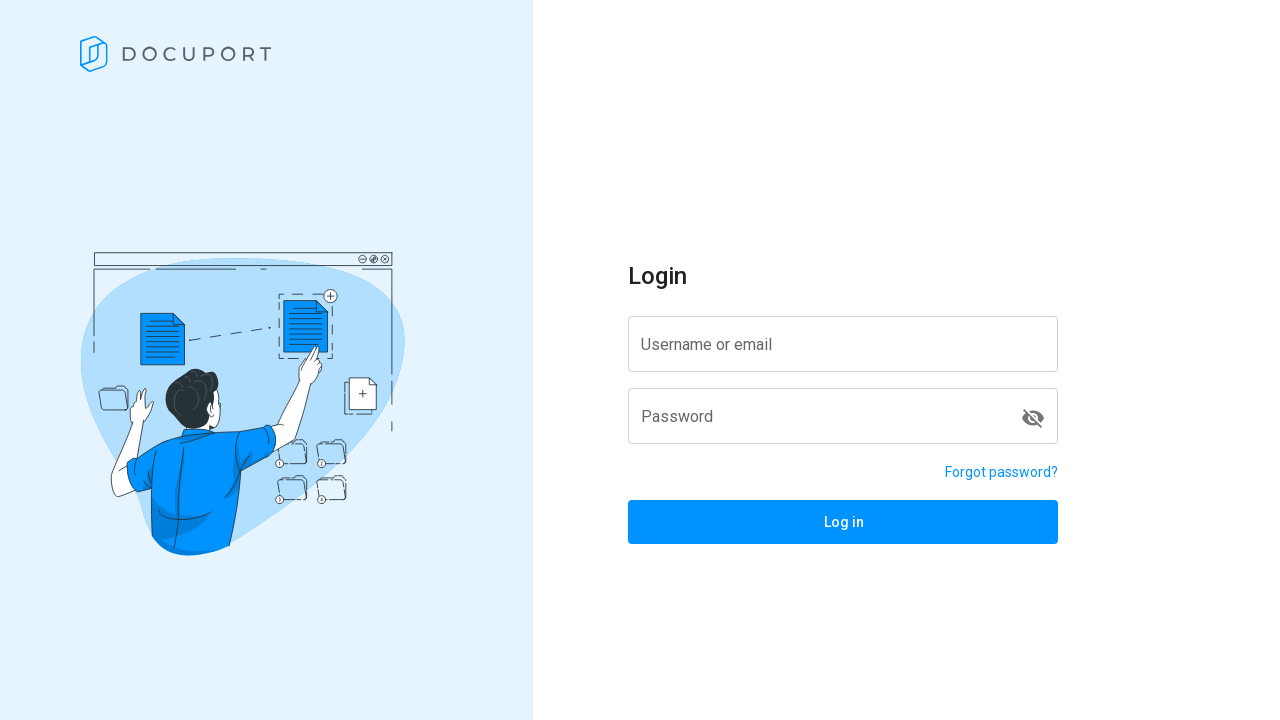

Retrieved alt attribute value: 'Docuport'
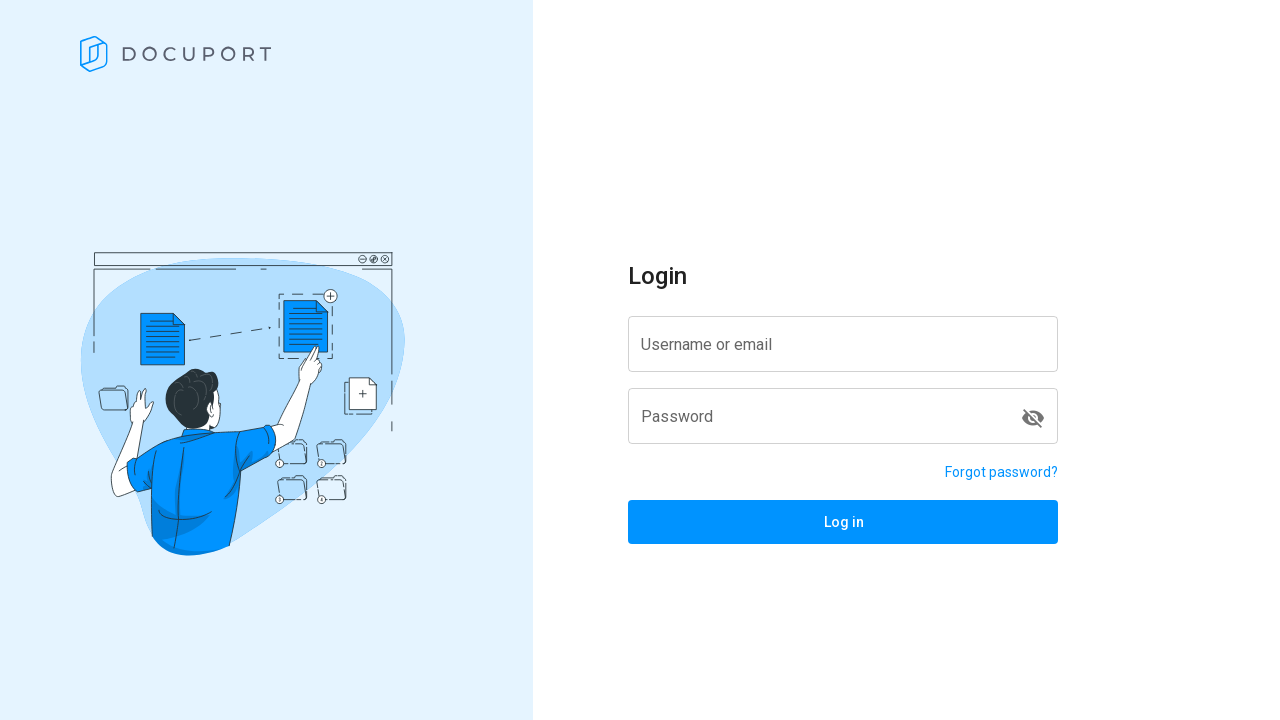

Assertion passed: logo alt text 'Docuport' matches expected value 'Docuport'
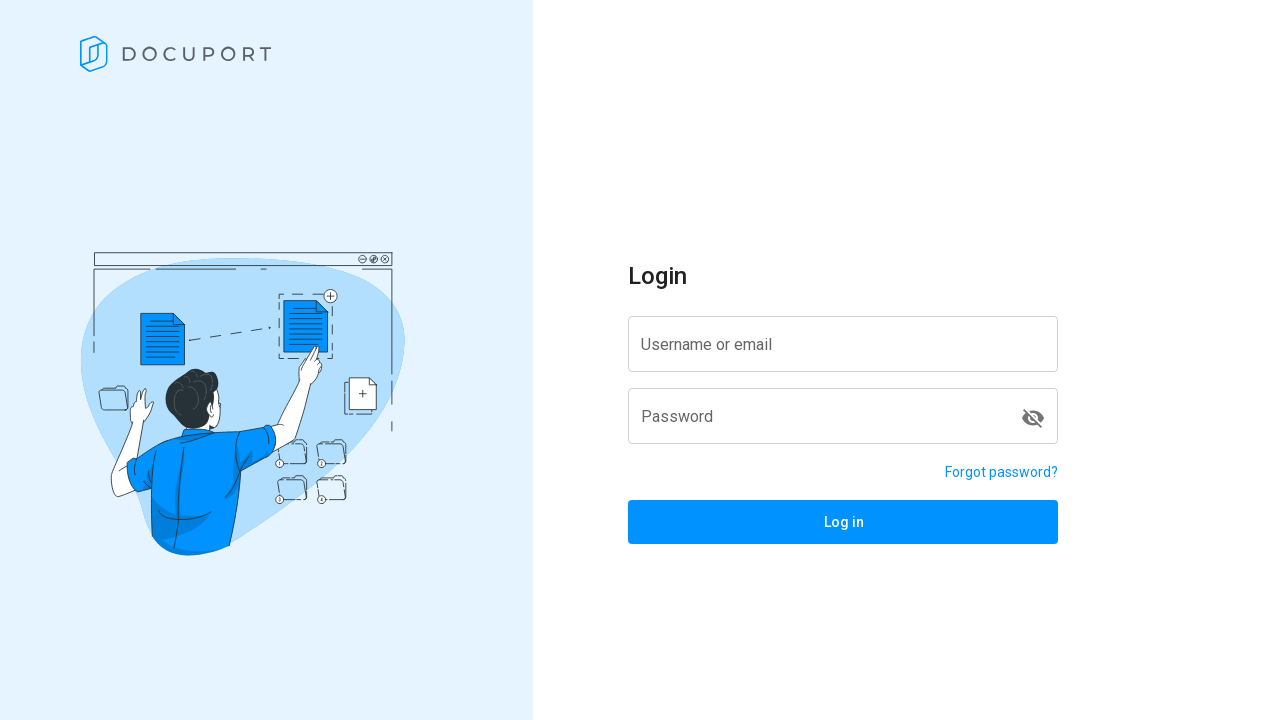

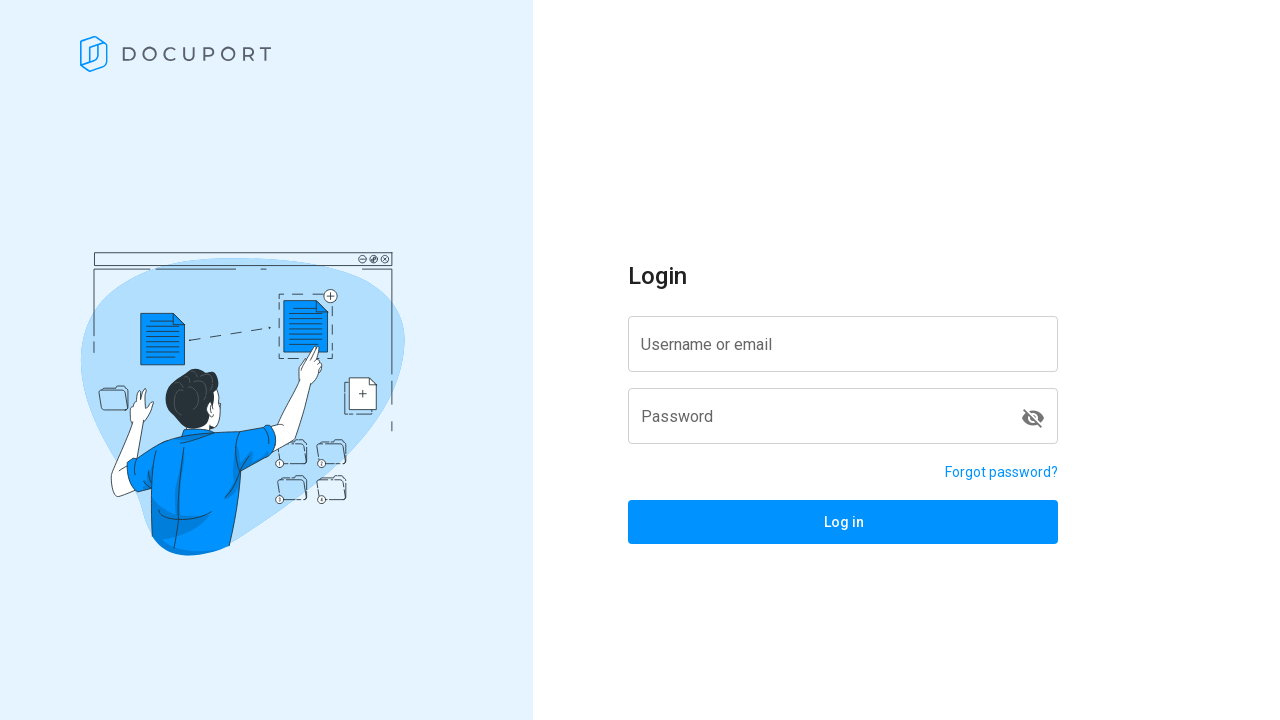